Launches the Purplle beauty e-commerce website and verifies it loads successfully

Starting URL: https://www.purplle.com/

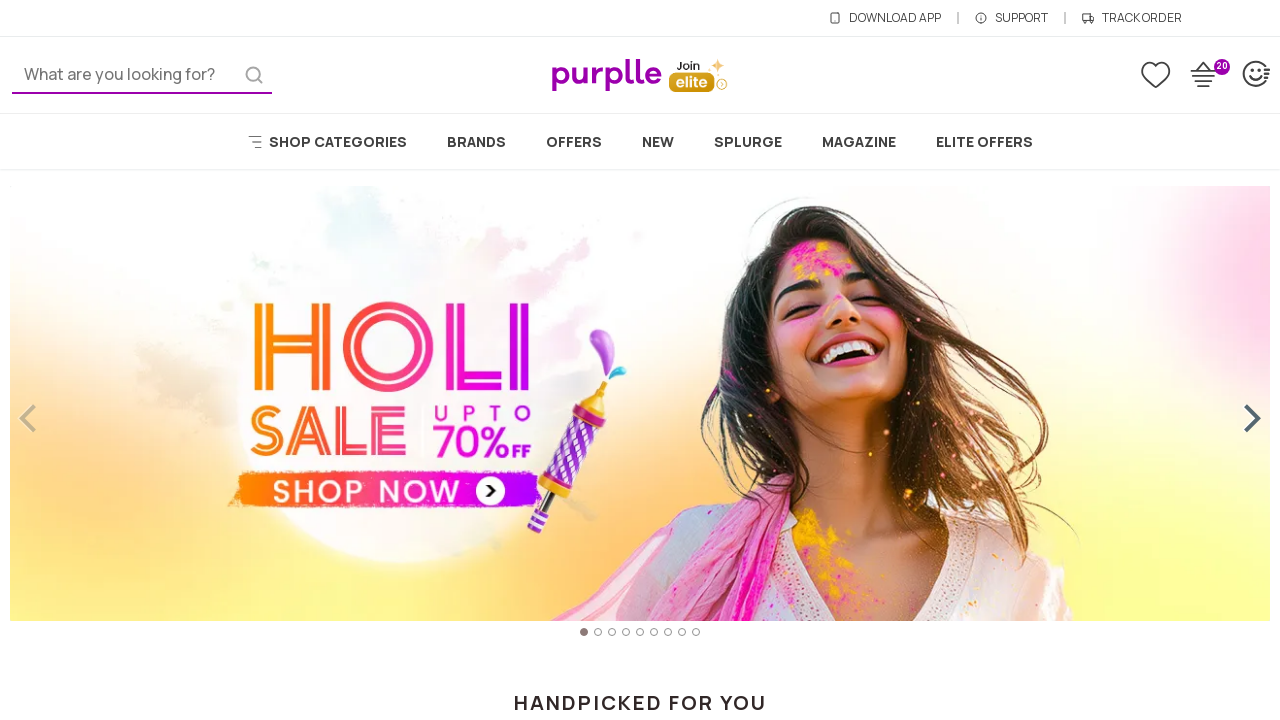

Waited for page DOM to be fully loaded
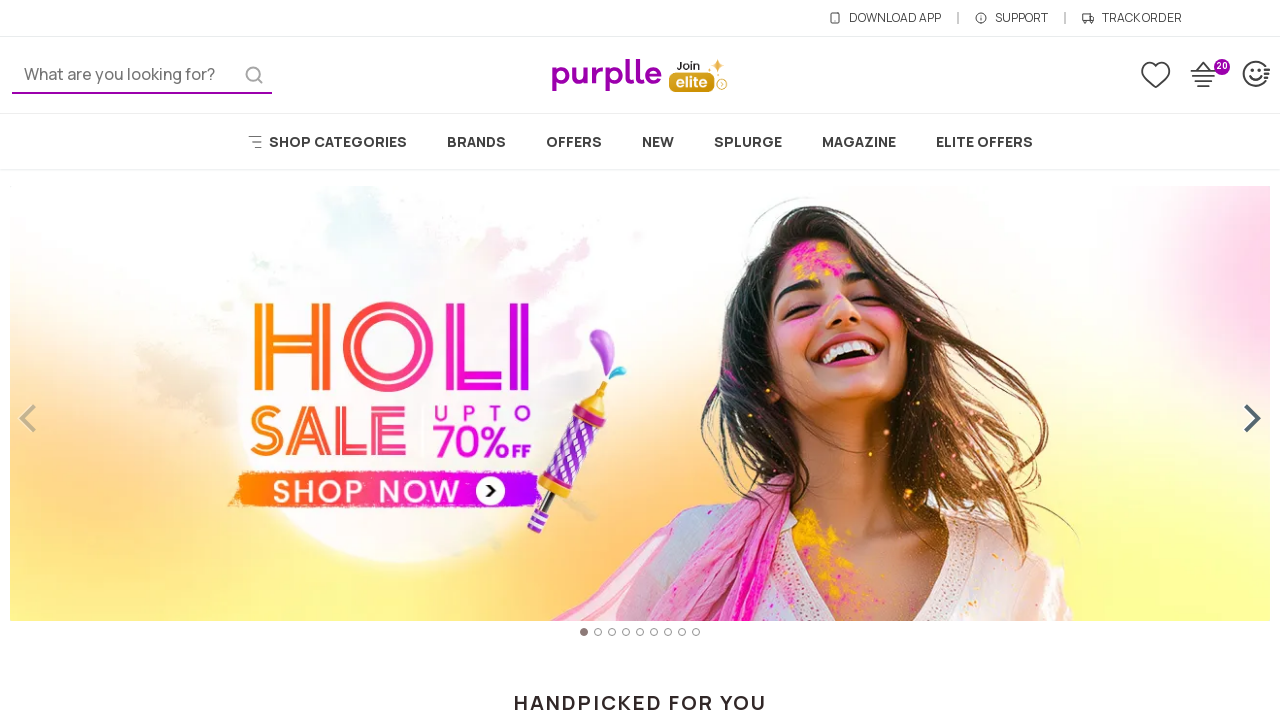

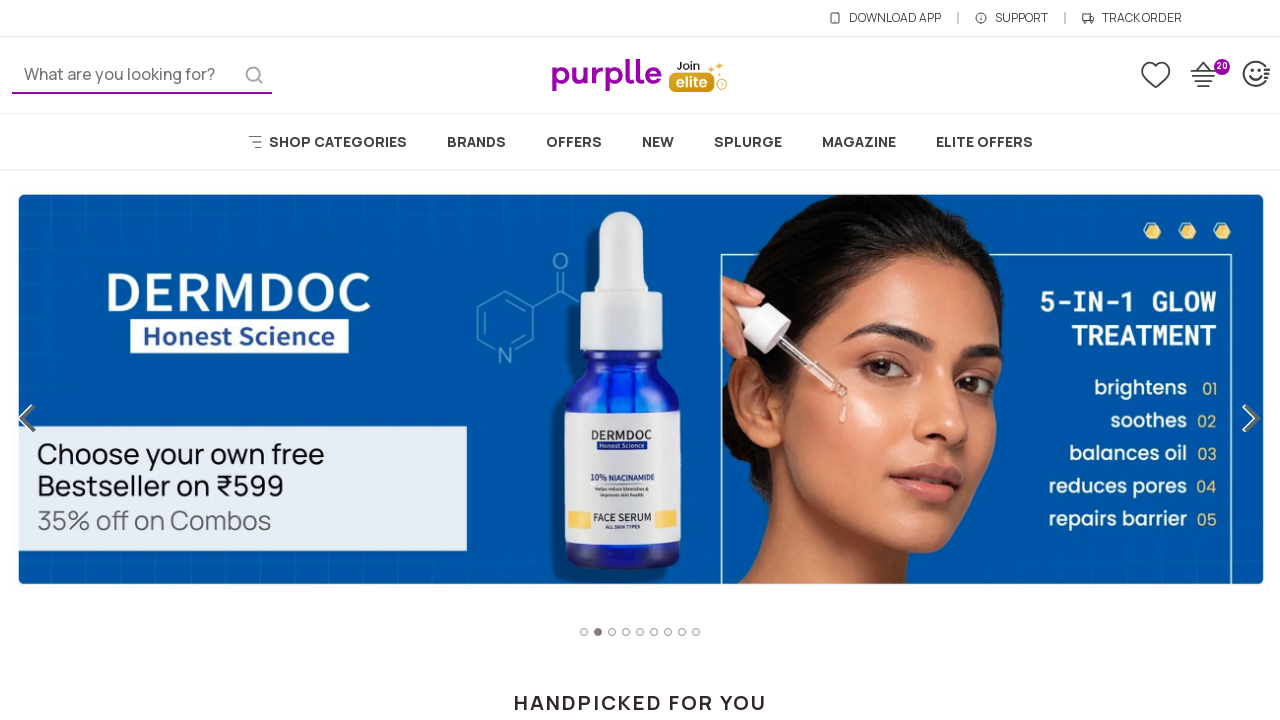